Fills out a Spanish police form (Tasa 790) with personal information including NIF, name, address details, and selects payment options

Starting URL: https://sede.policia.gob.es/Tasa790_012/ImpresoRellenar

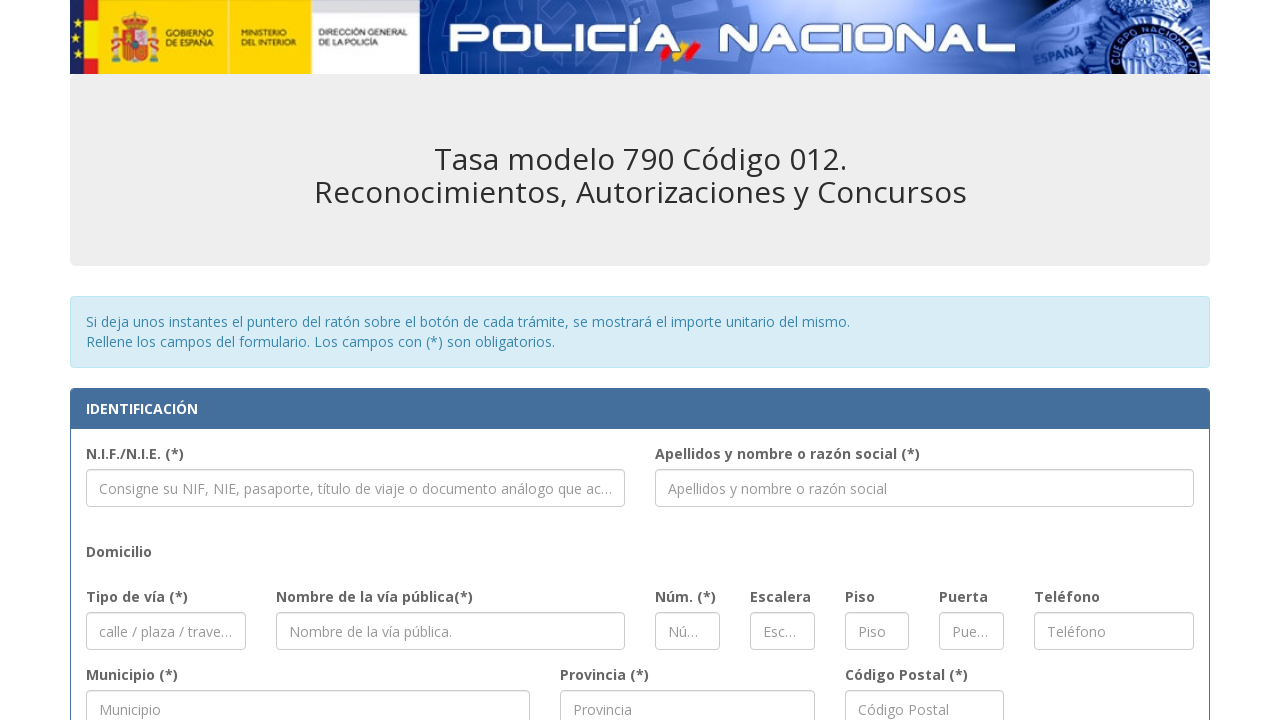

Filled NIF field with '12345678A' on #nif
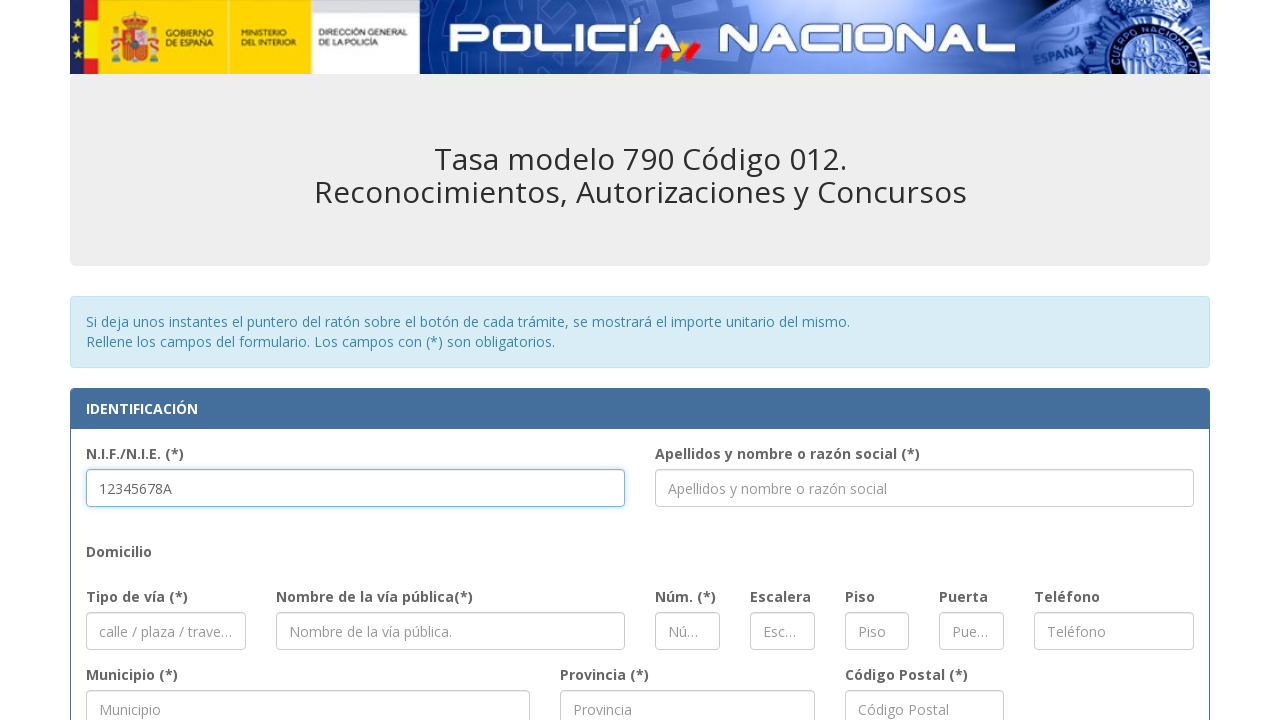

Filled name field with 'Juan García López' on #nombre
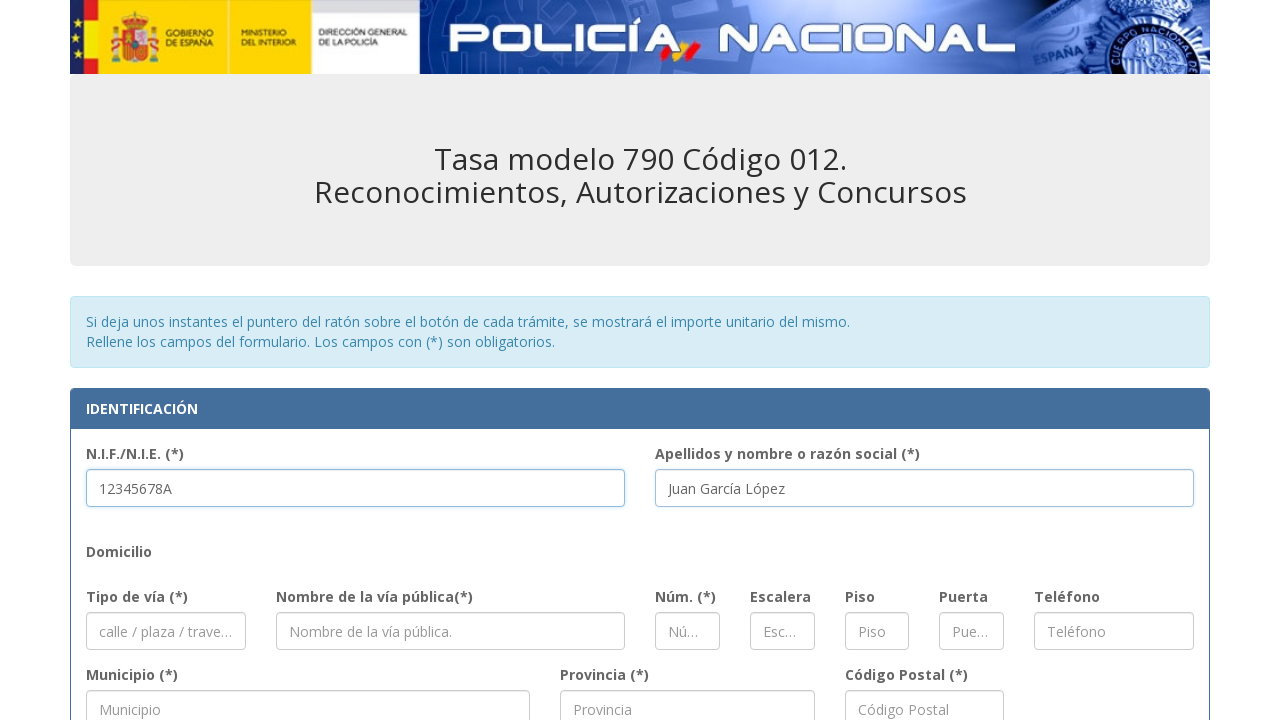

Filled street type field with 'Calle' on #calle
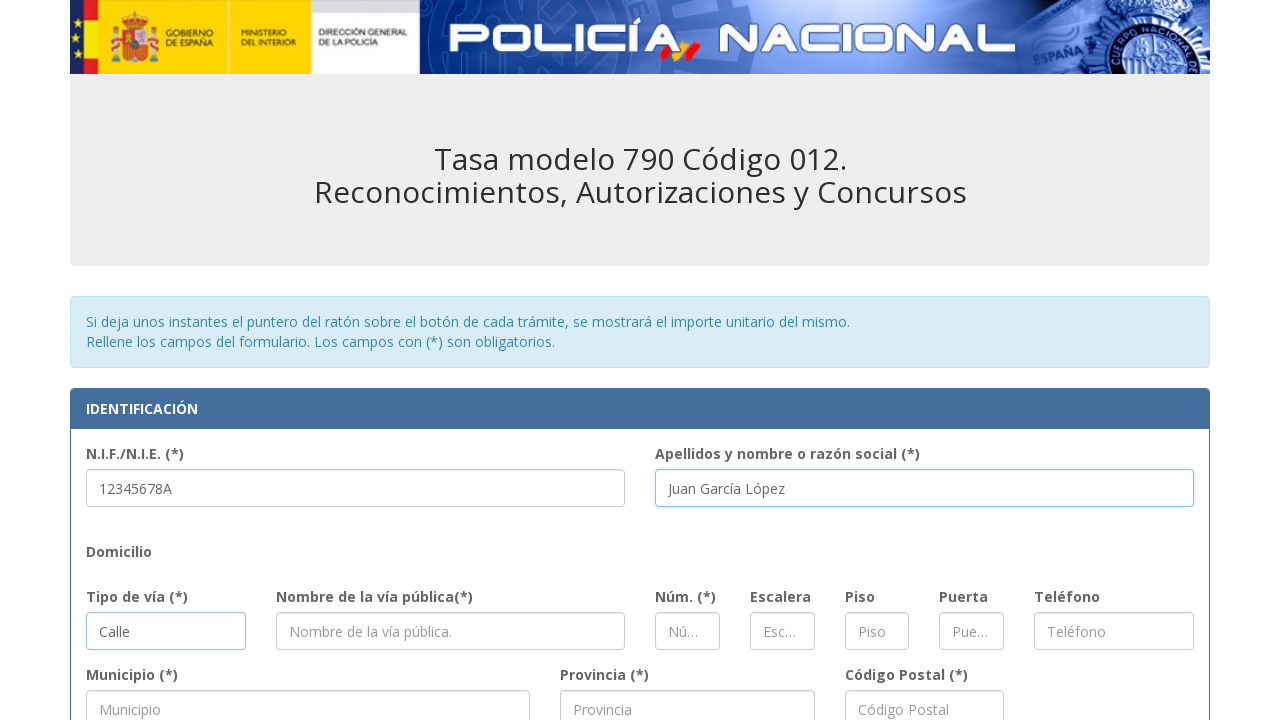

Filled street name field with 'Gran Vía' on #via
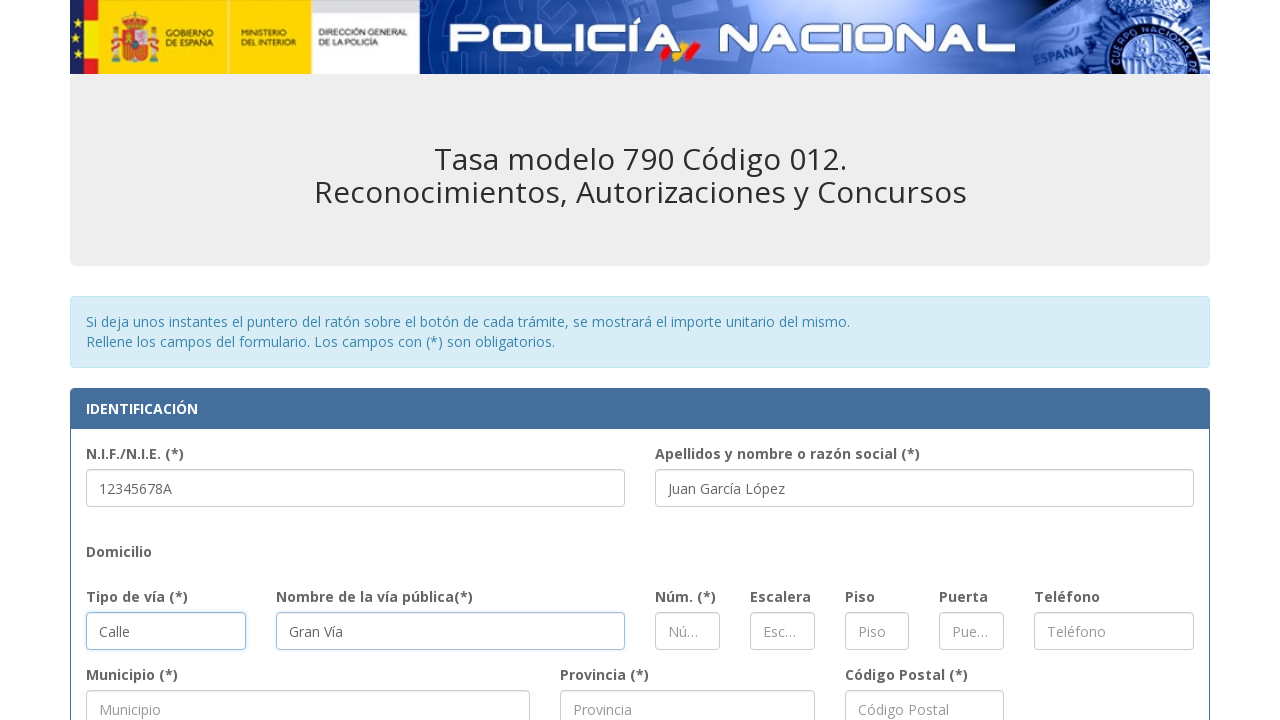

Filled street number field with '45' on #numero
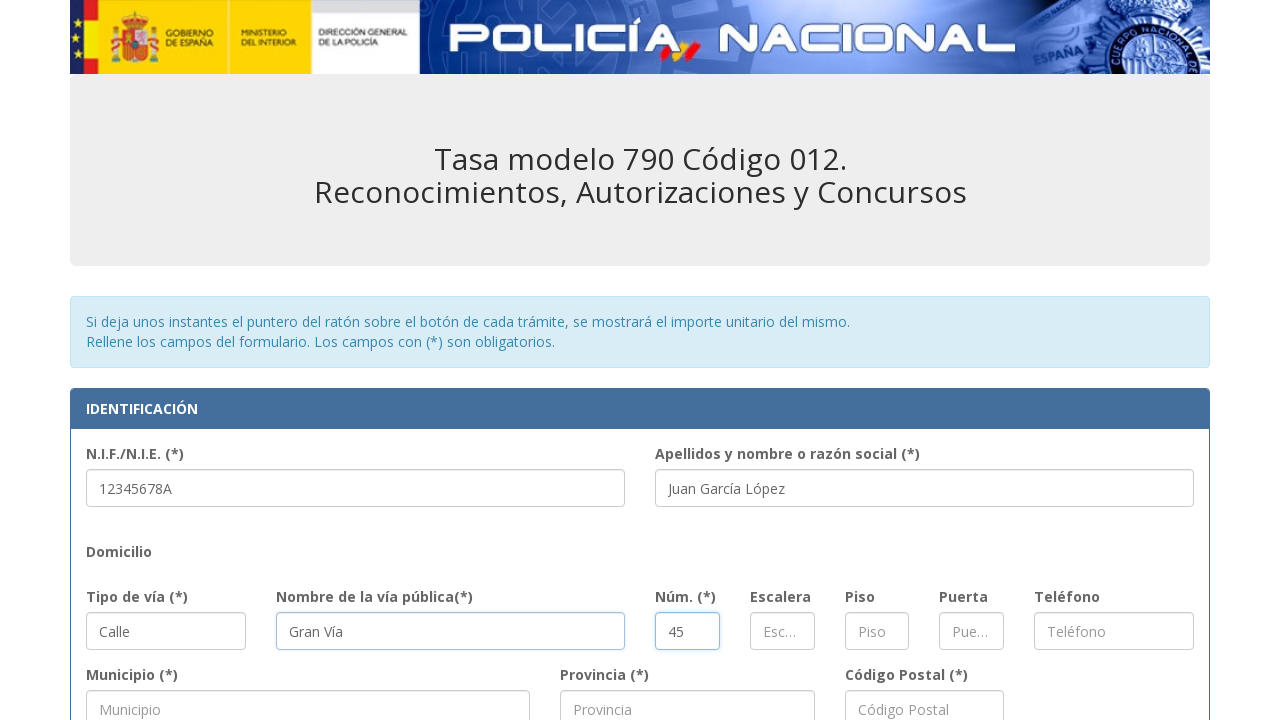

Filled phone number field with '612345678' on #telefono
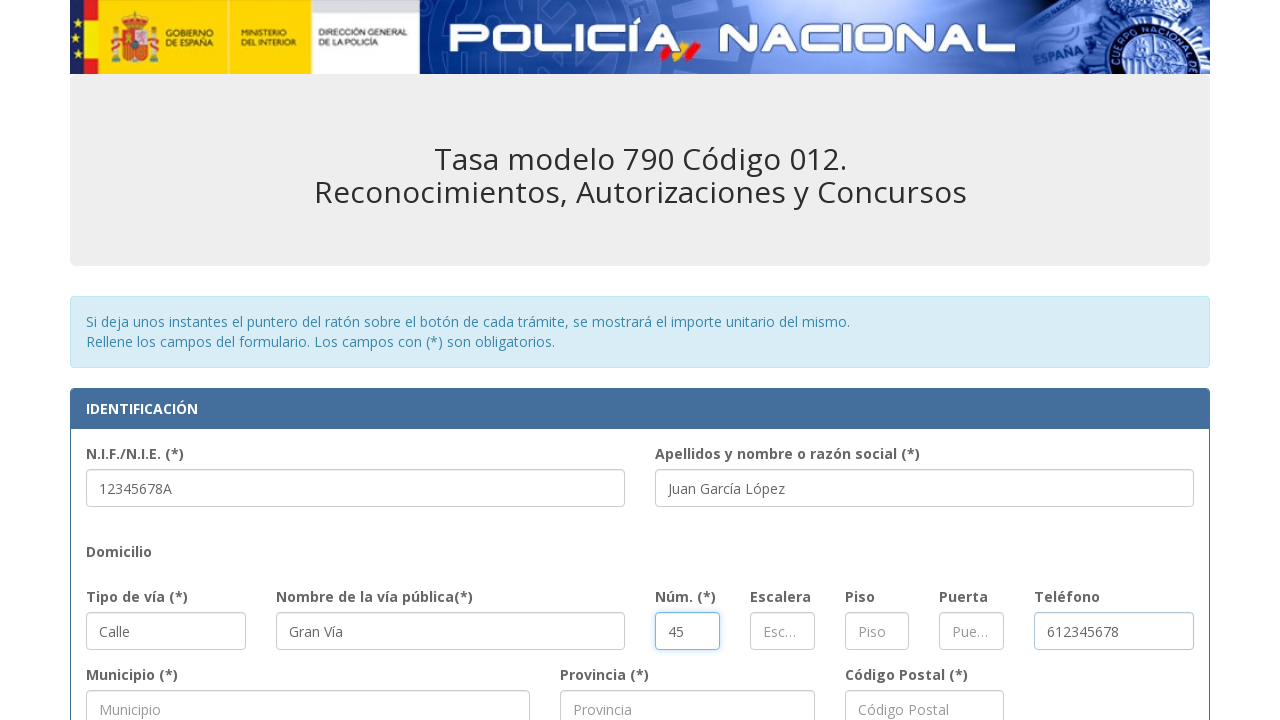

Filled municipality field with 'Madrid' on #municipio
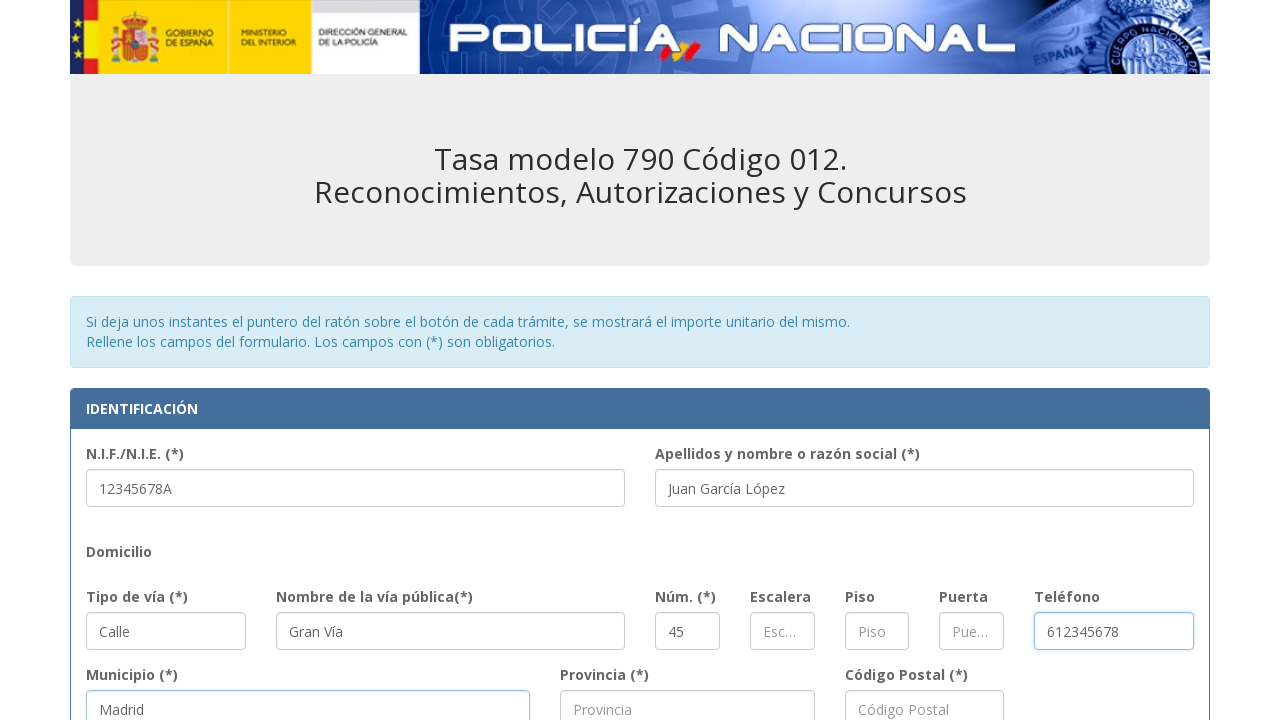

Filled province field with 'Madrid' on #provincia
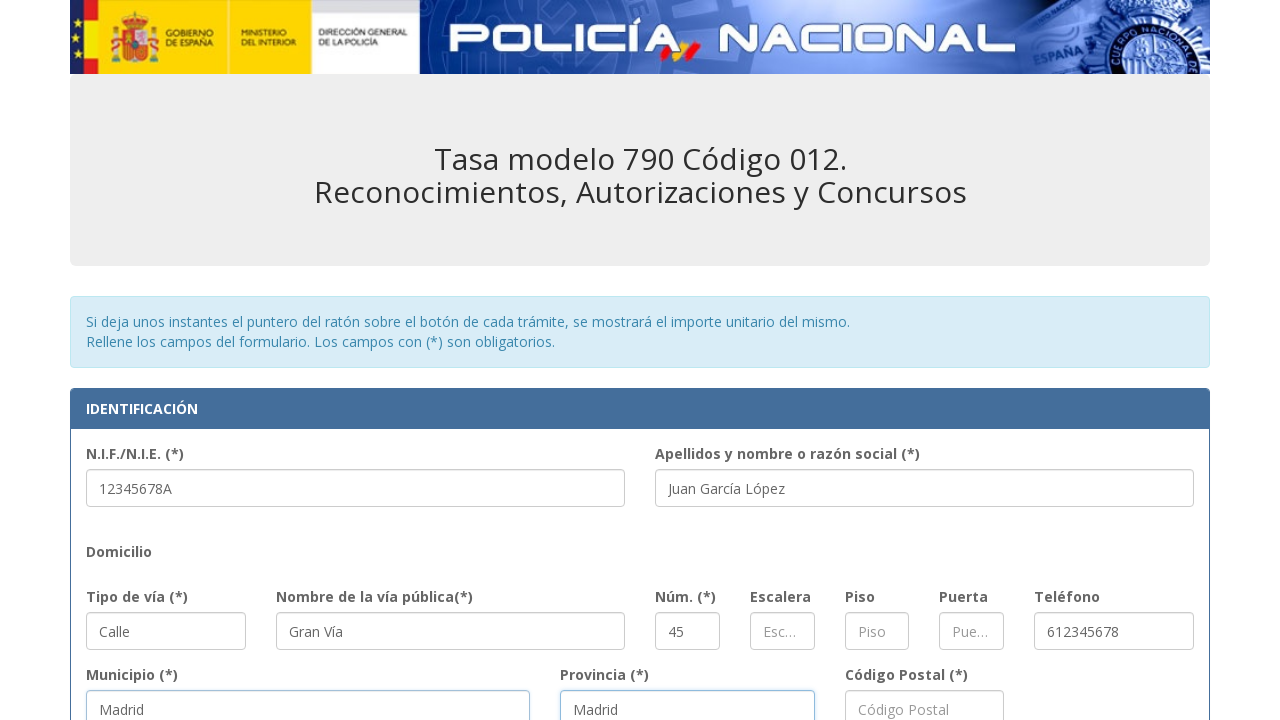

Filled postal code field with '28013' on #codigoPostal
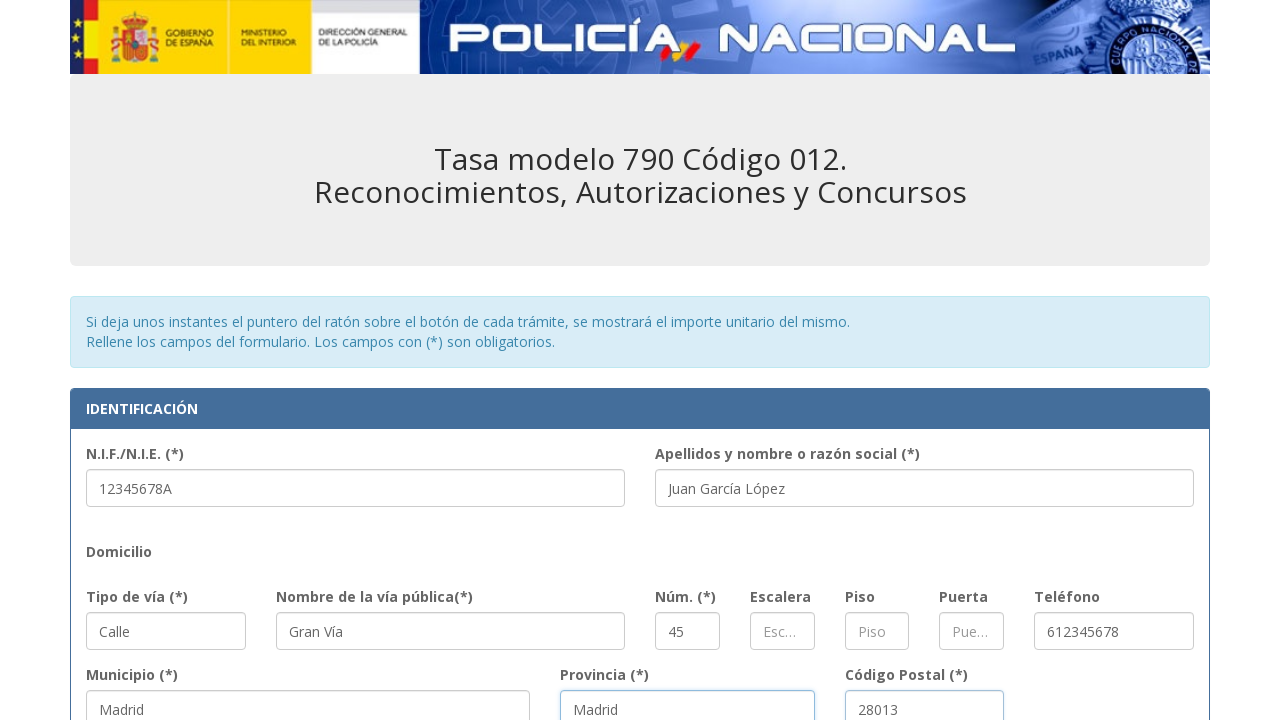

Filled locality field with 'Madrid' on #localidad
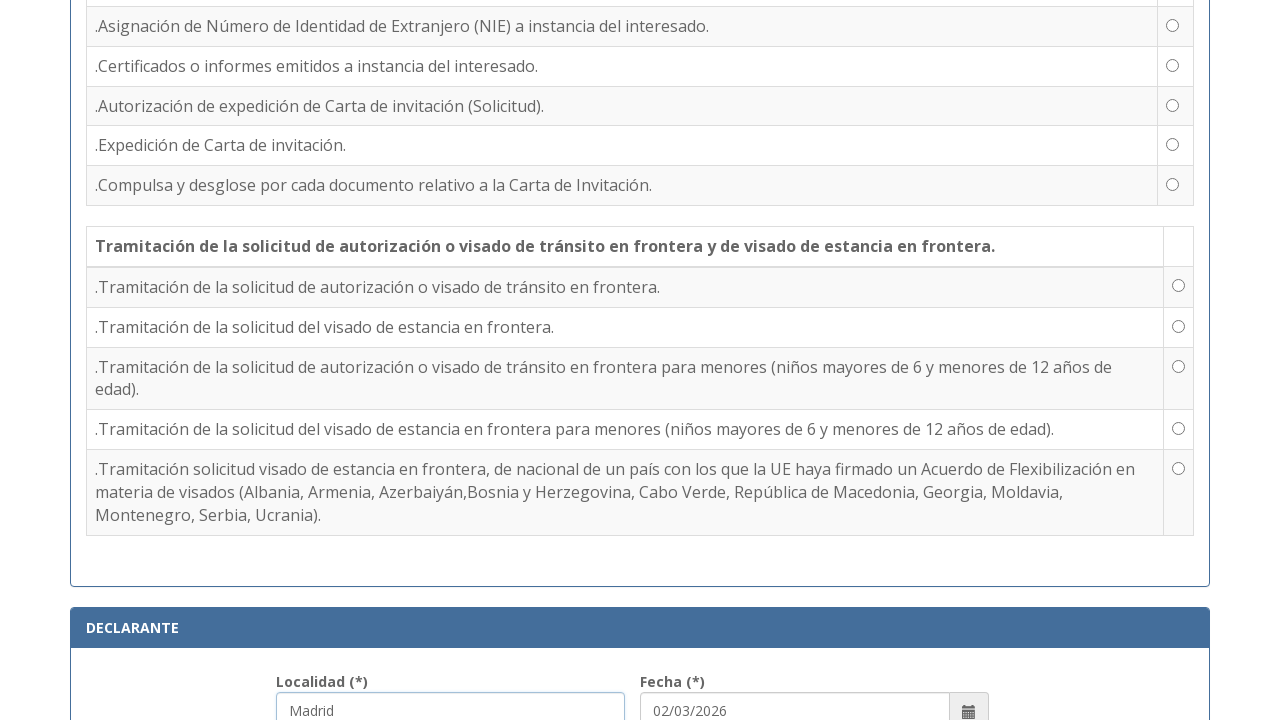

Selected tasa21 option at (1173, 25) on #tasa21Input
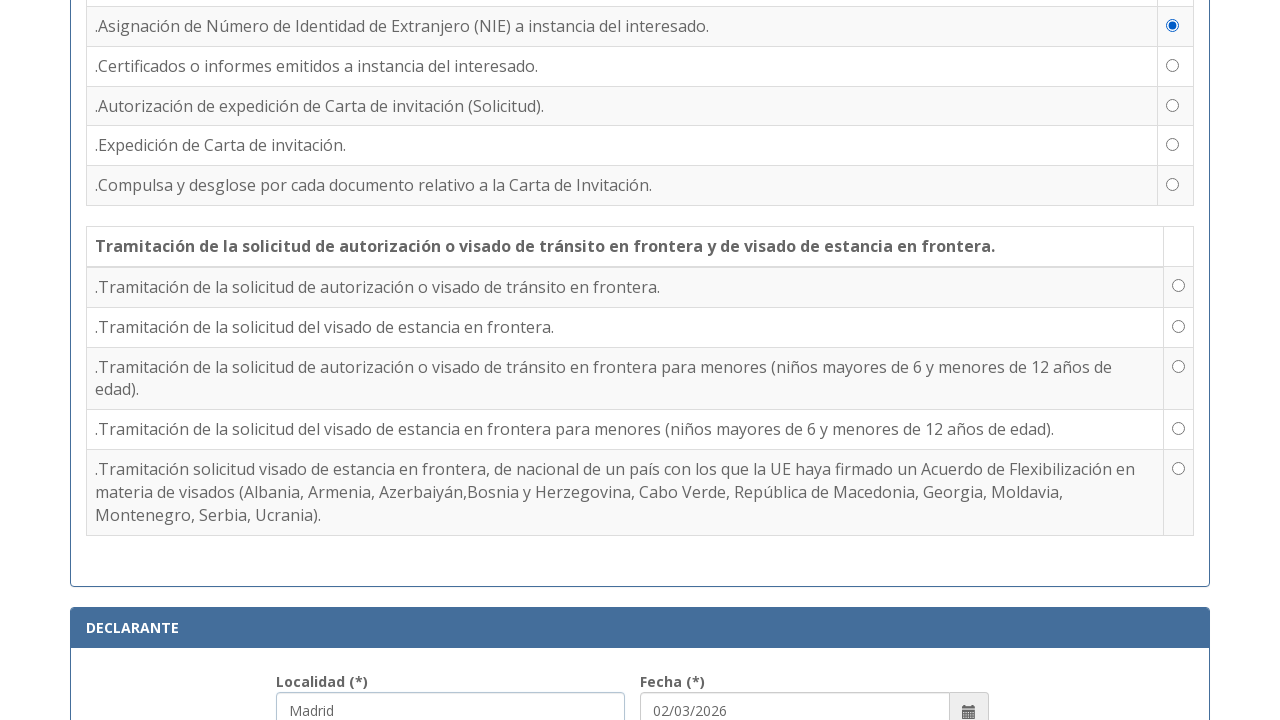

Selected cash payment option (efectivo) at (646, 360) on #efectivo
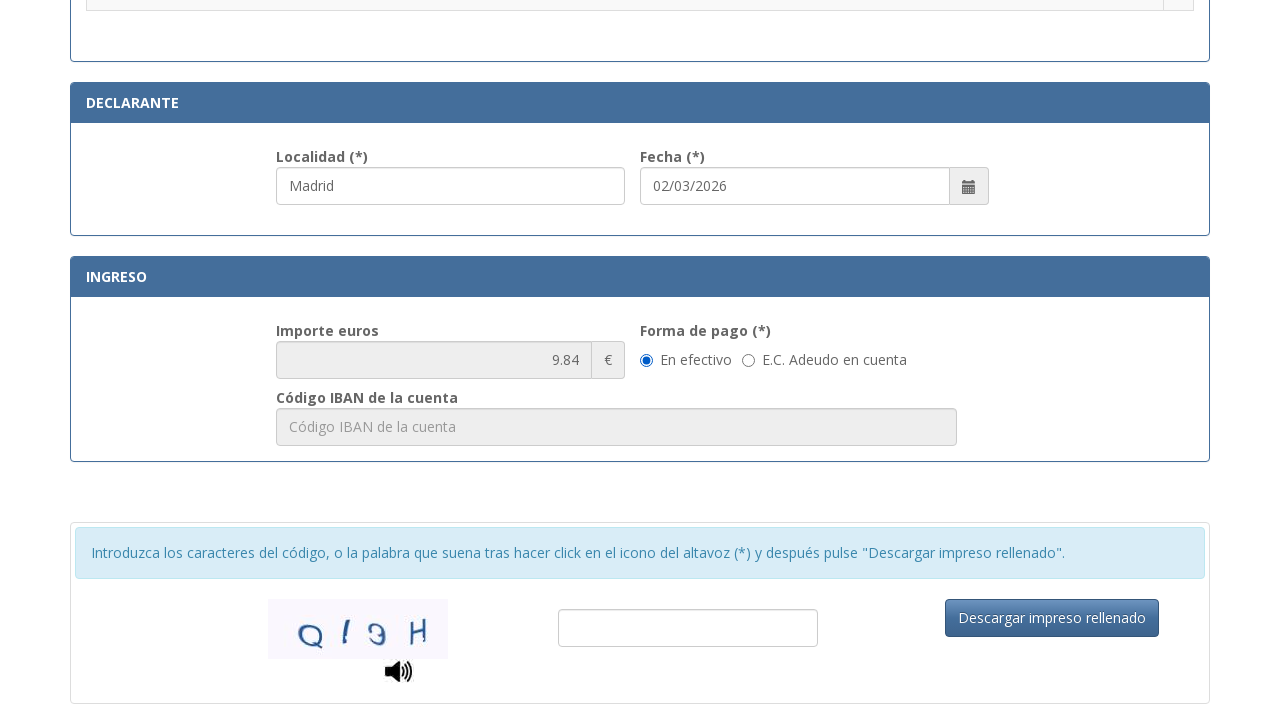

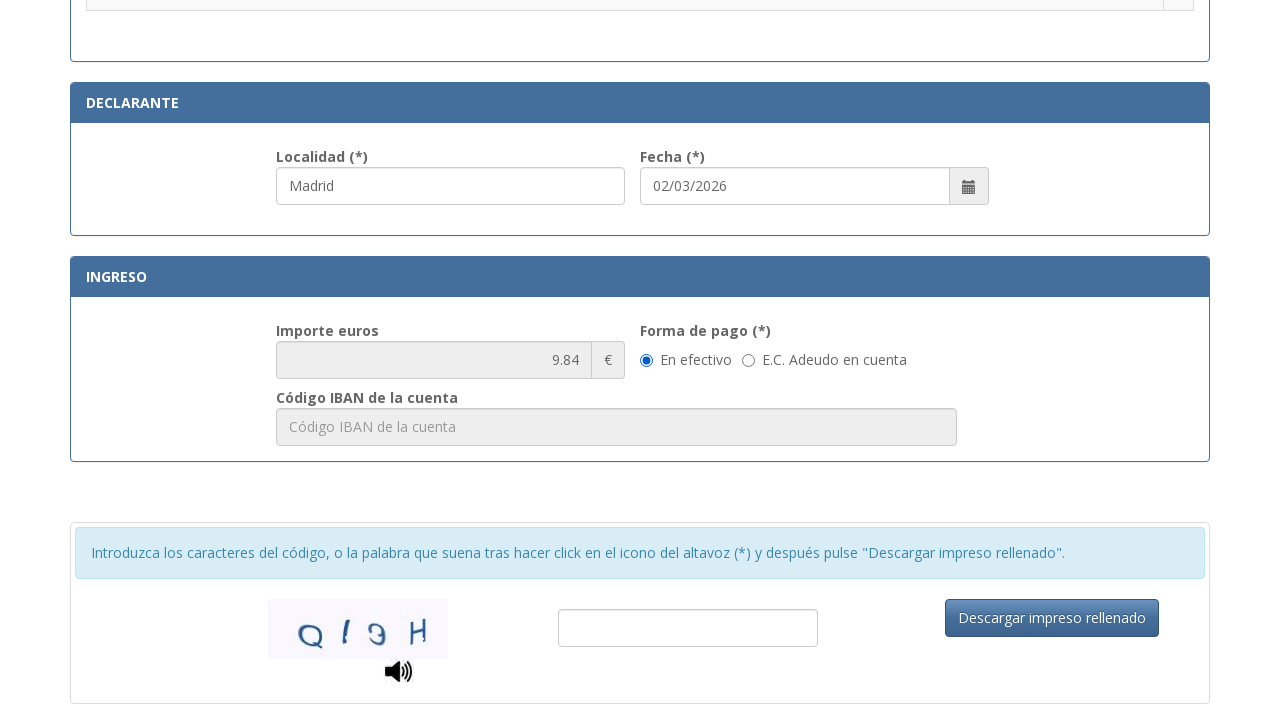